Tests dynamic element manipulation by adding an element, verifying it appears, then deleting it and verifying it disappears

Starting URL: https://practice.cydeo.com/add_remove_elements/

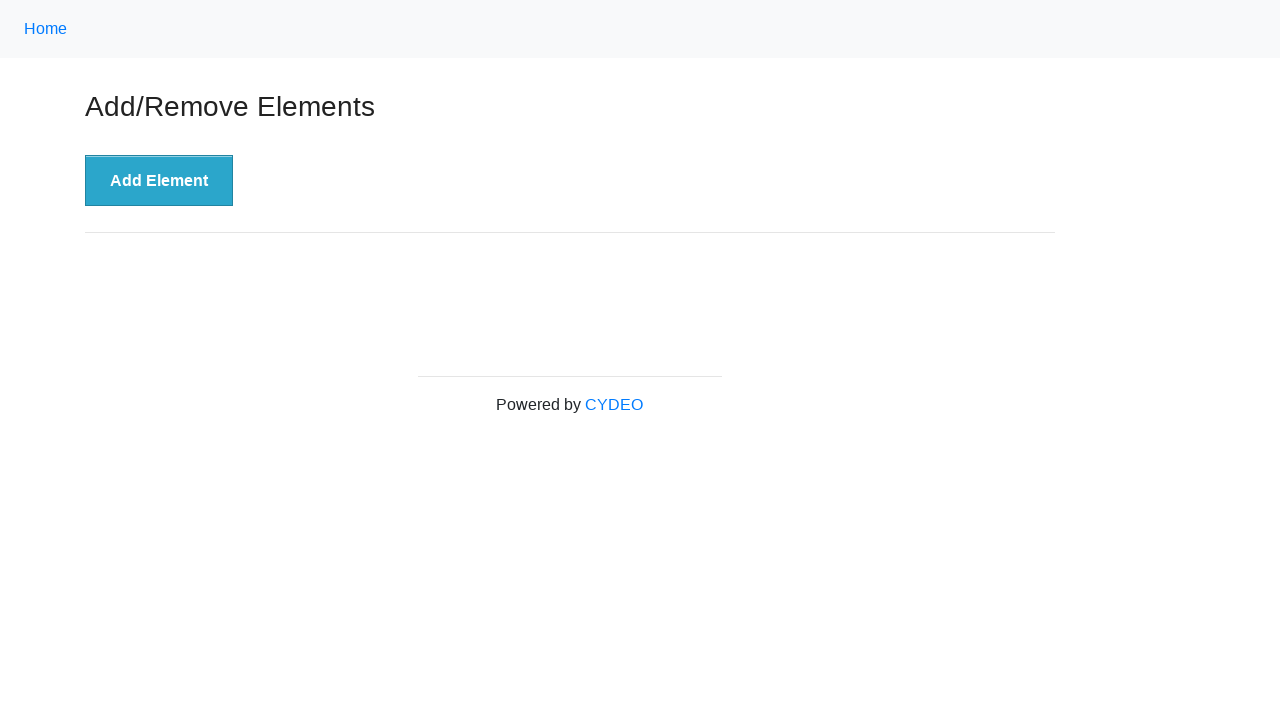

Clicked 'Add Element' button to dynamically add a delete button at (159, 181) on button[onclick='addElement()']
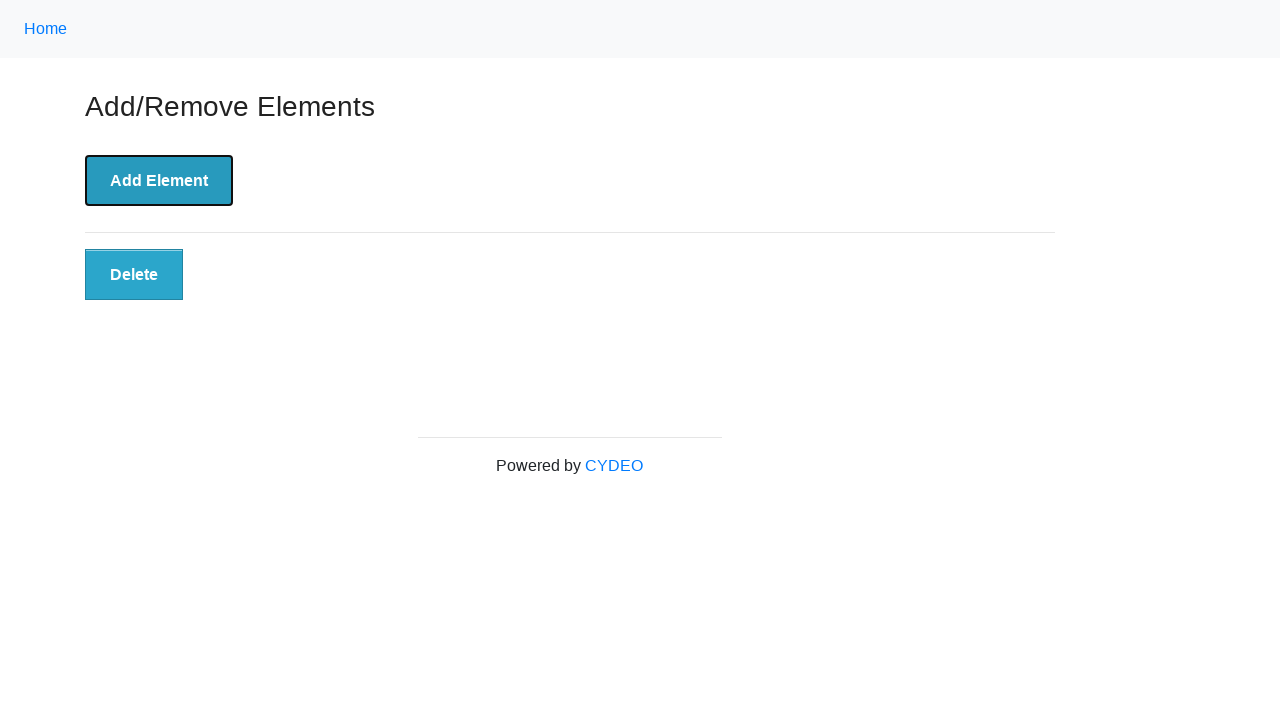

Waited for dynamically added delete button to appear
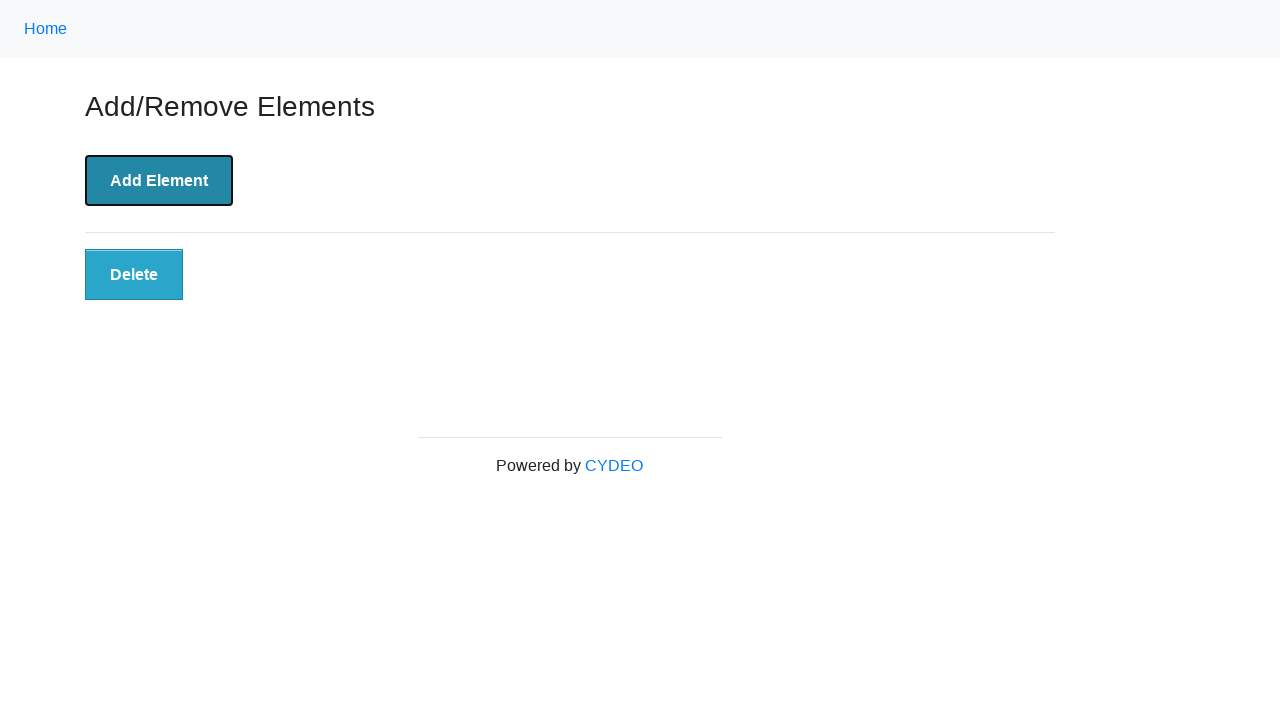

Clicked the dynamically added delete button at (134, 275) on button.added-manually
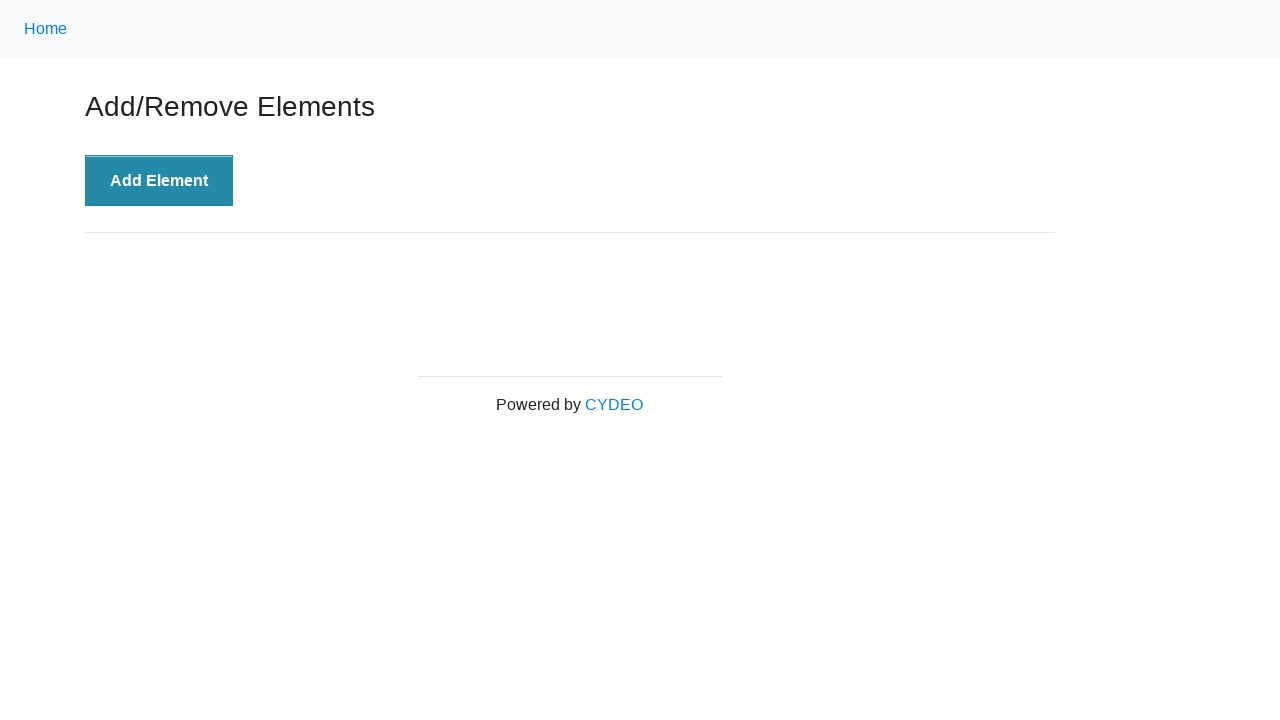

Verified that the delete button has been removed from the page
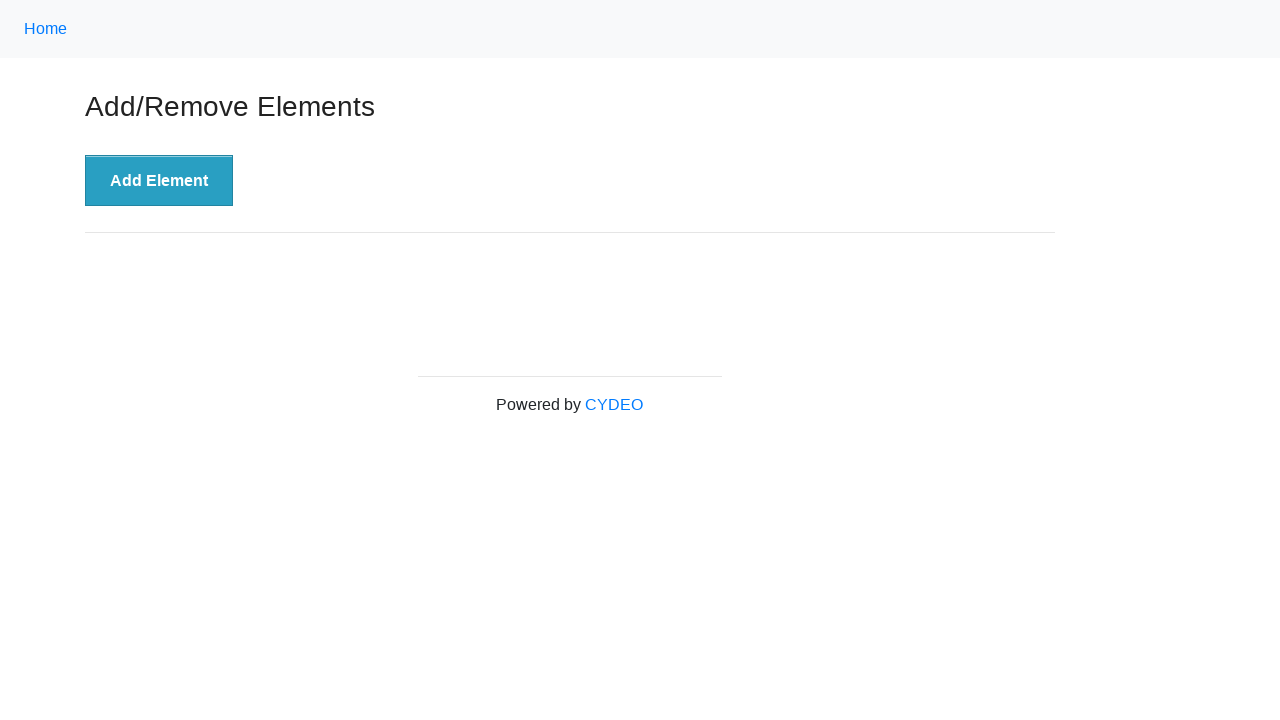

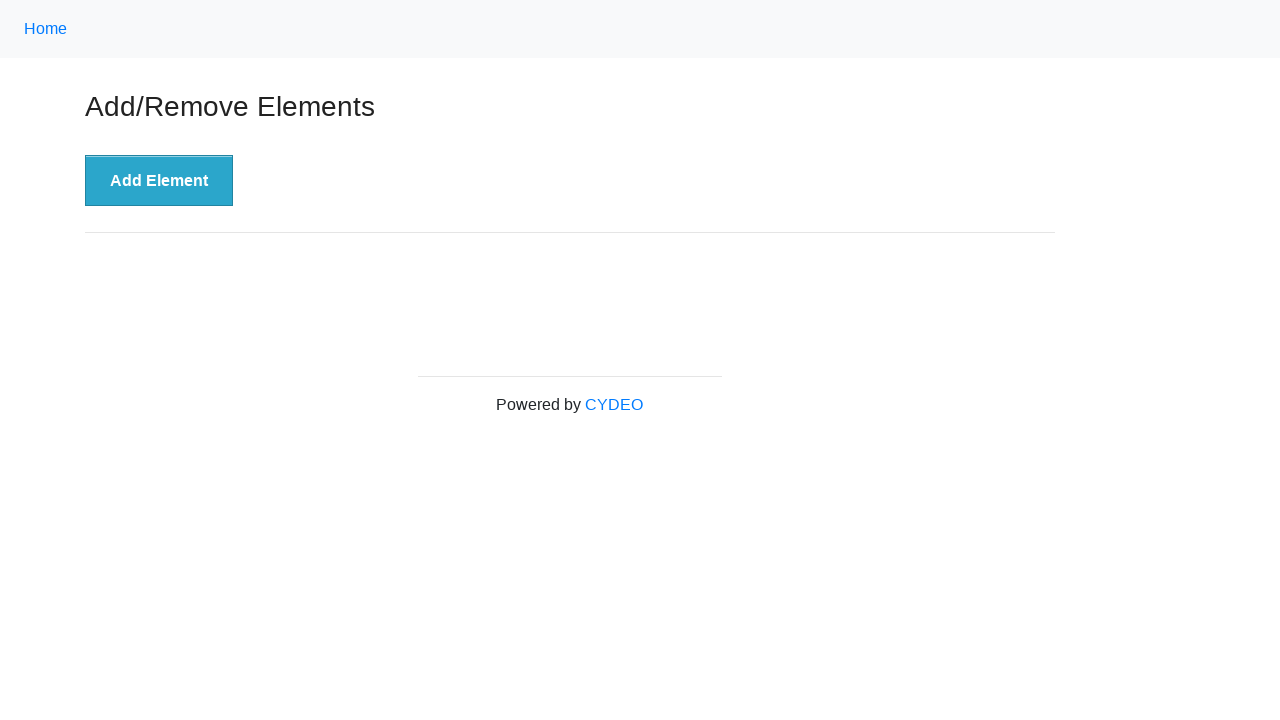